Tests navigation through a demo site by clicking on an entry button, then navigating to the SwitchTo menu and clicking on Frames to access the iframe handling section.

Starting URL: https://demo.automationtesting.in/

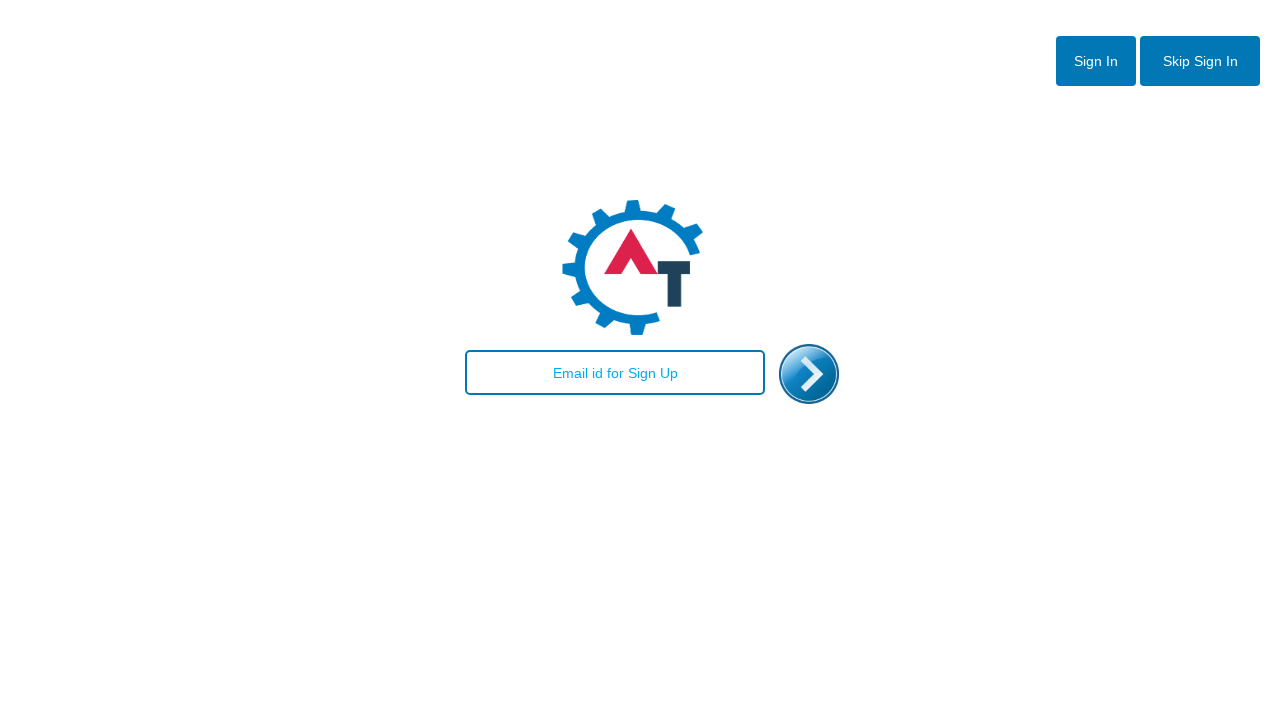

Clicked on enter image/button to proceed at (809, 374) on img#enterimg
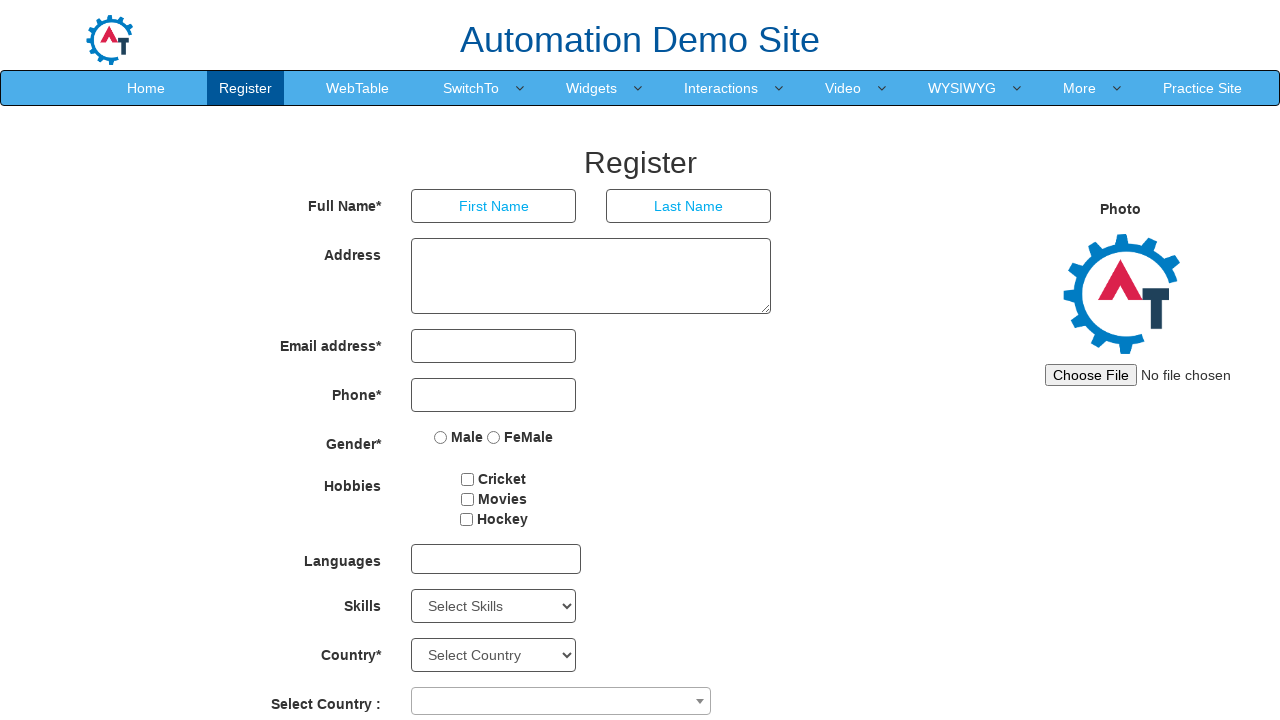

Clicked on SwitchTo menu item at (471, 88) on a:text('SwitchTo')
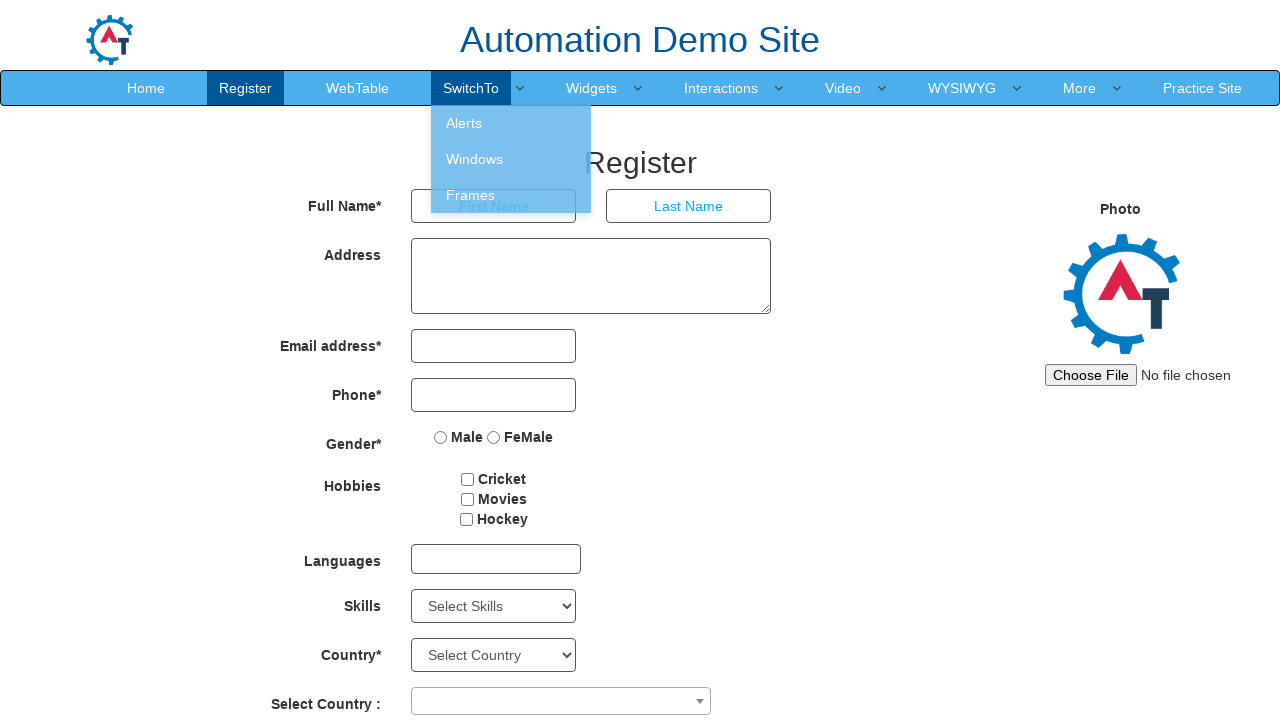

Clicked on Frames link at (511, 195) on a:text('Frames')
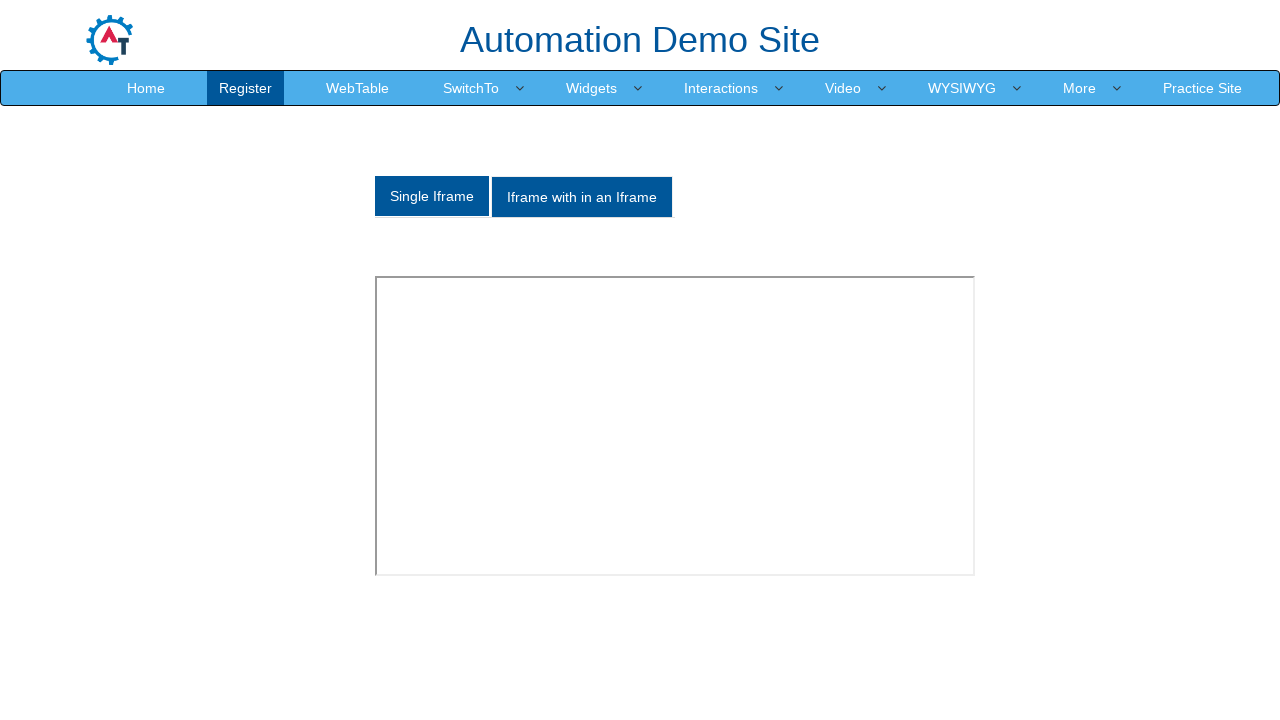

Frames page loaded with iframe#singleframe visible
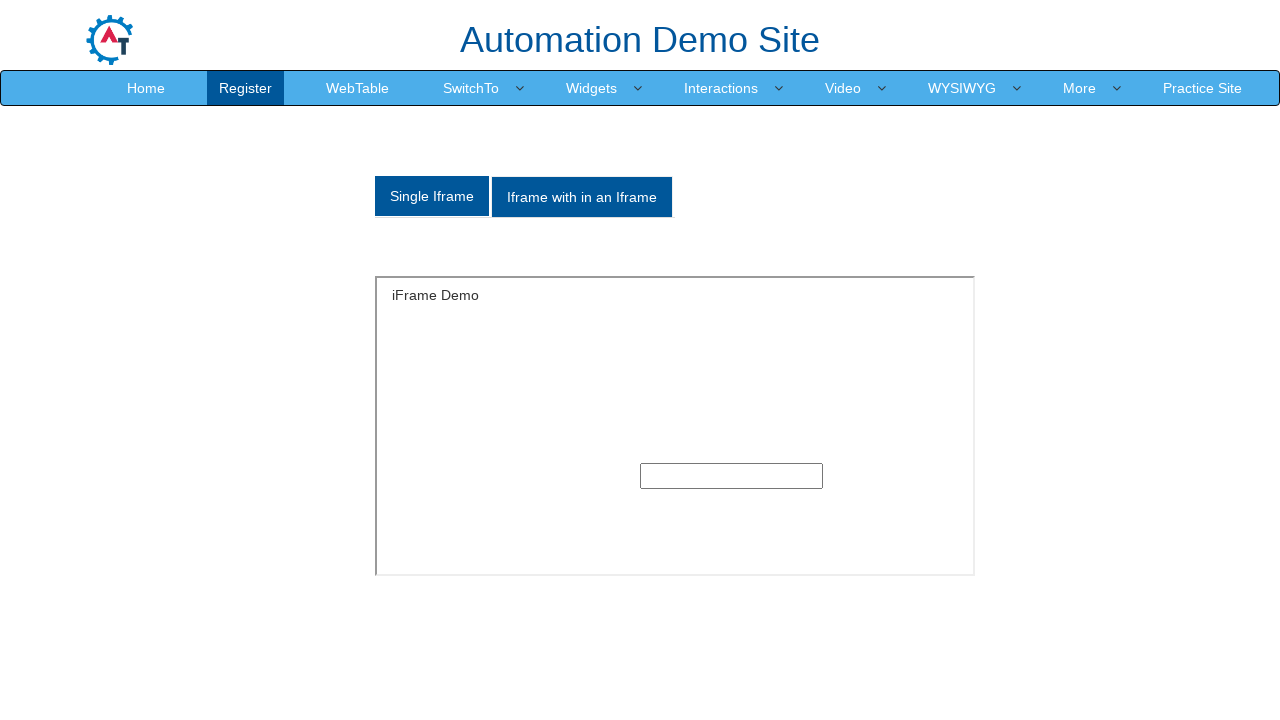

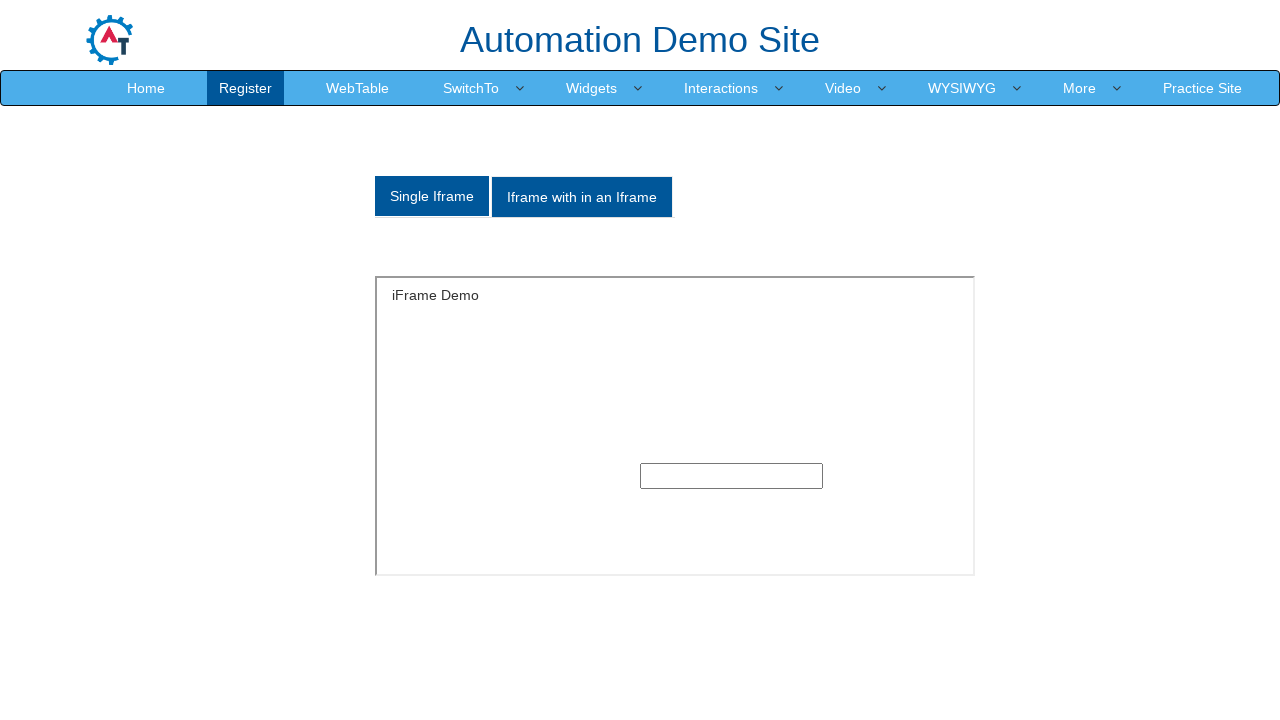